Tests key press detection by pressing various keys and verifying the displayed result

Starting URL: https://the-internet.herokuapp.com/

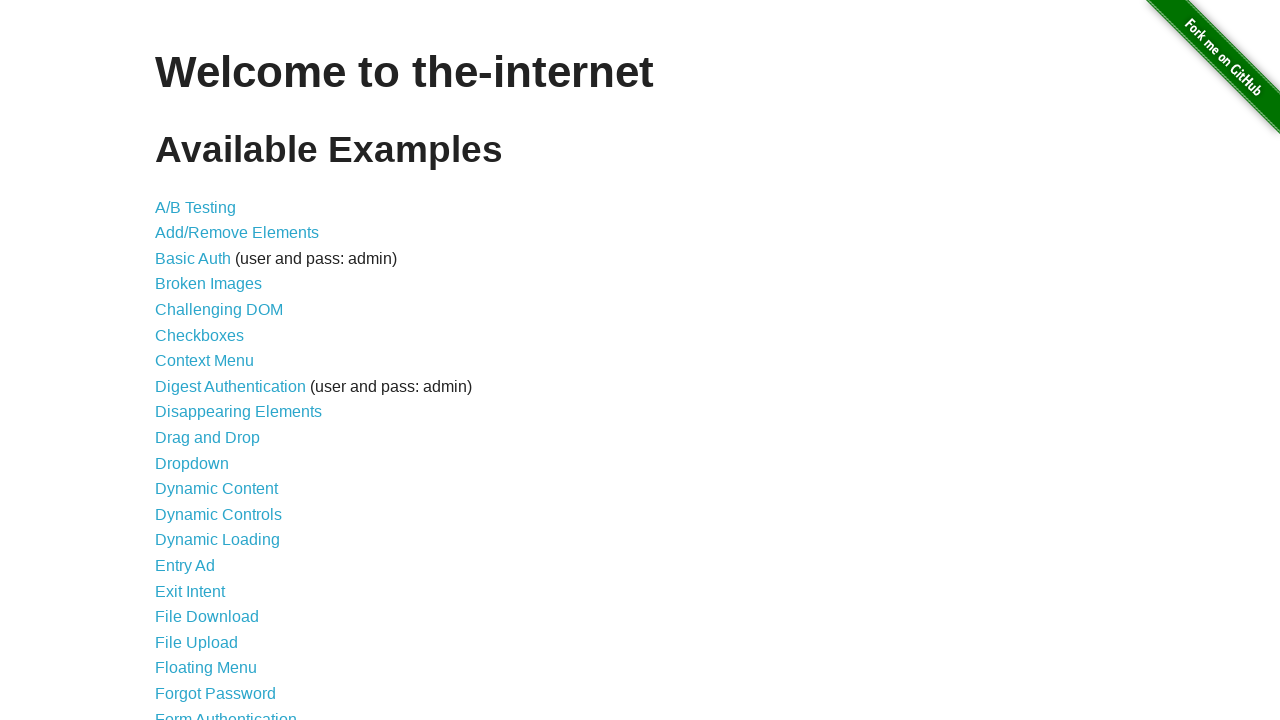

Clicked on Key Presses link at (200, 360) on text=Key Presses
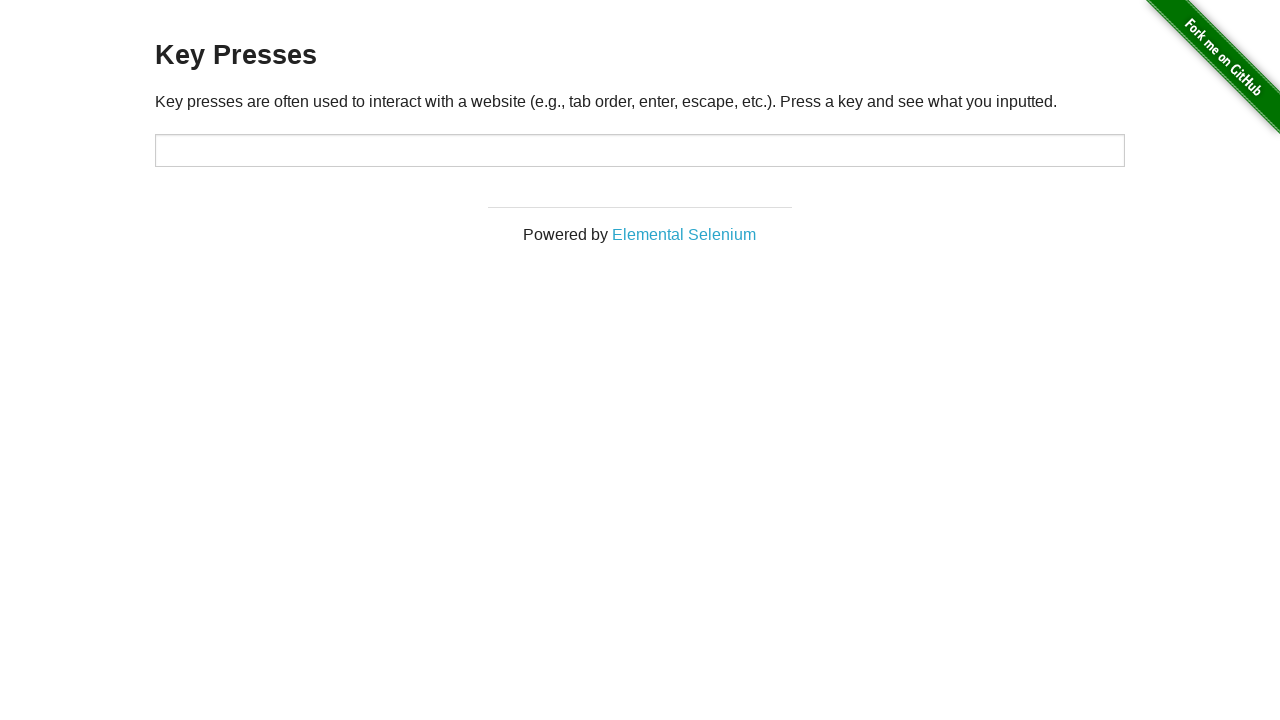

Input target element loaded
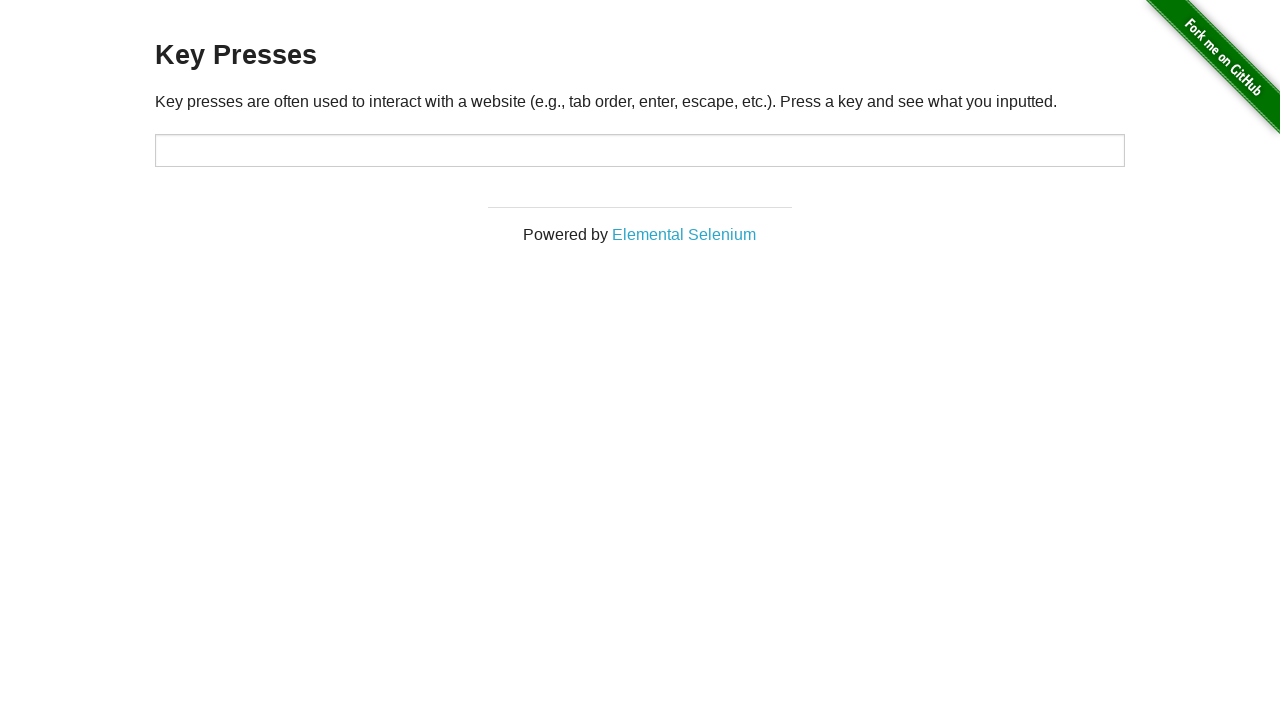

Pressed key 'A'
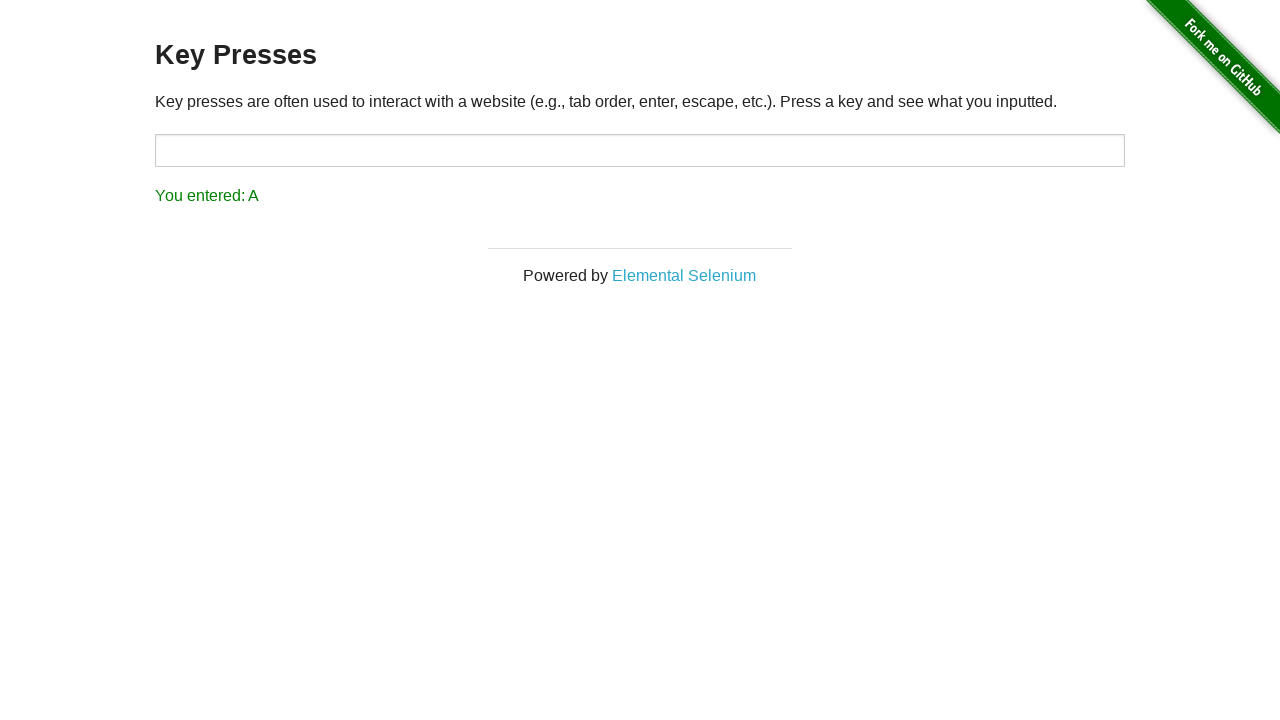

Result element appeared after pressing 'A'
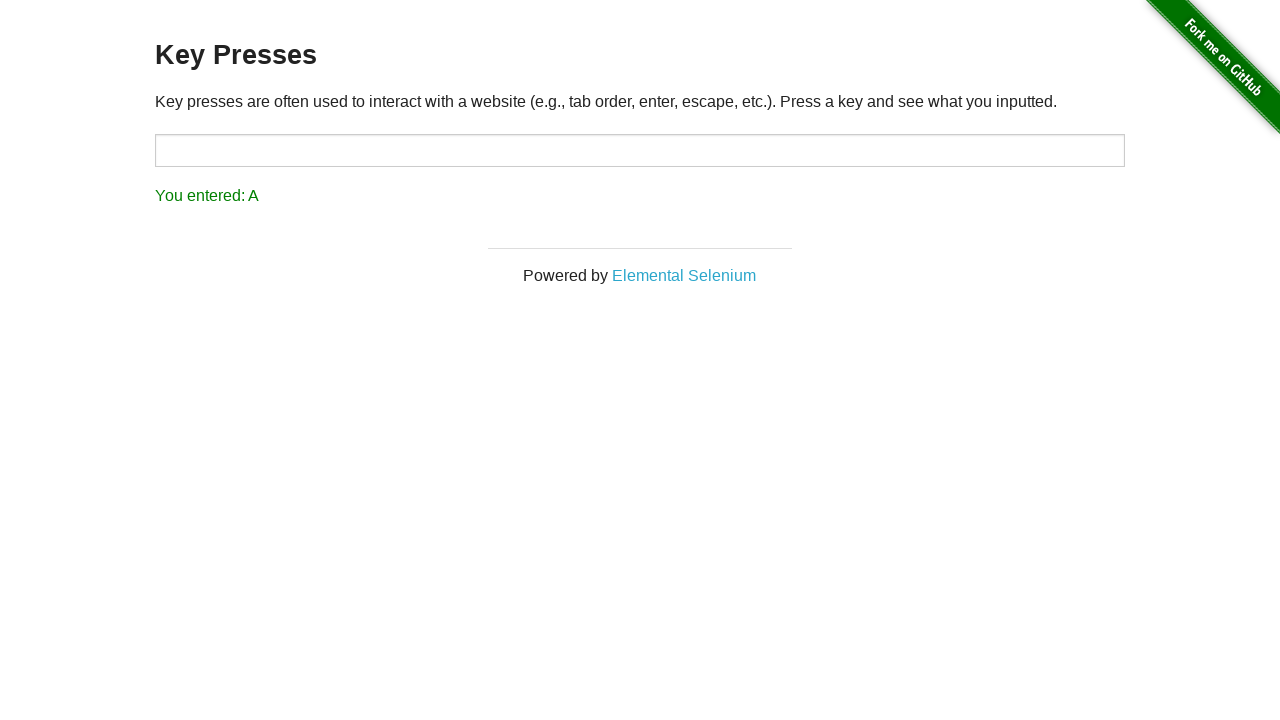

Pressed key 'B'
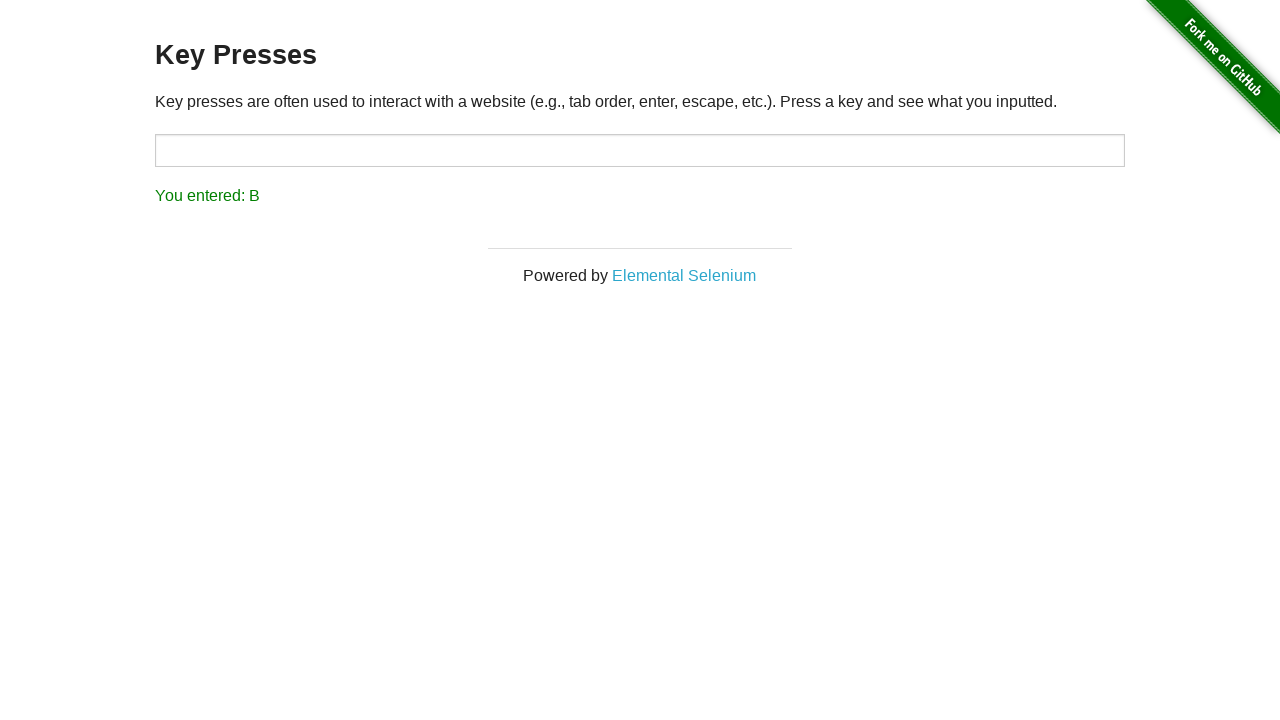

Pressed Enter key
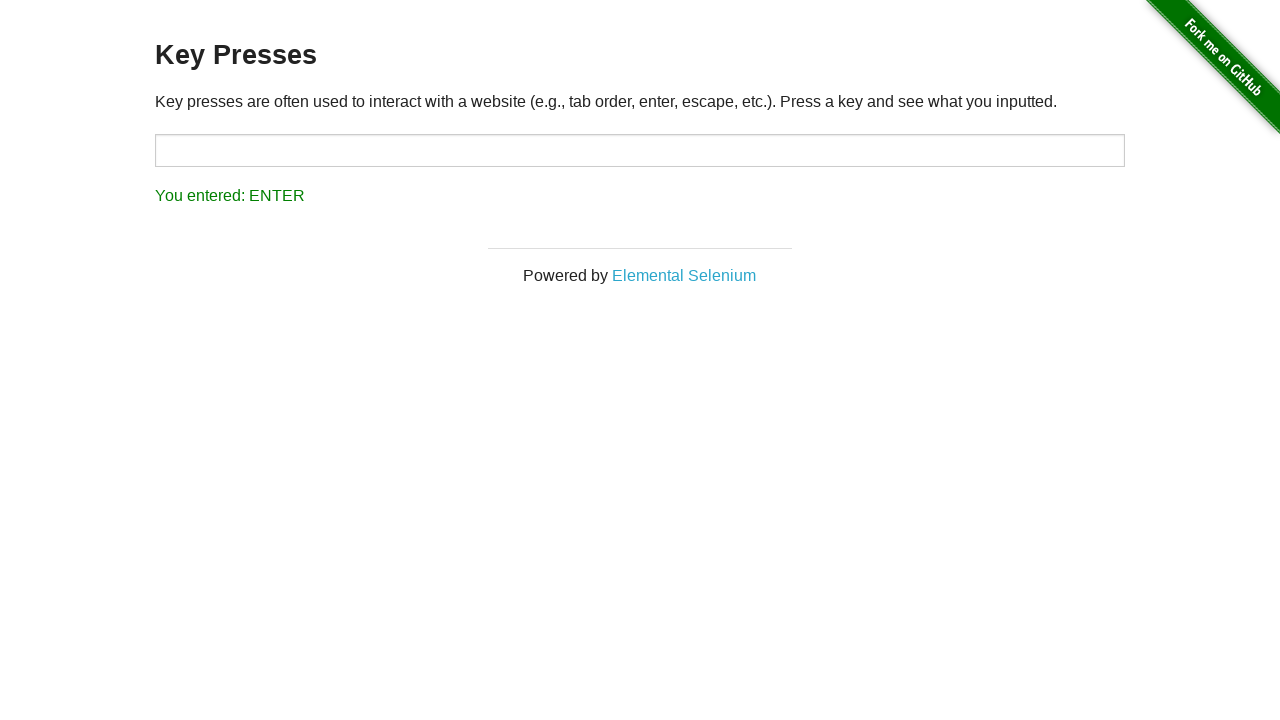

Pressed Control key
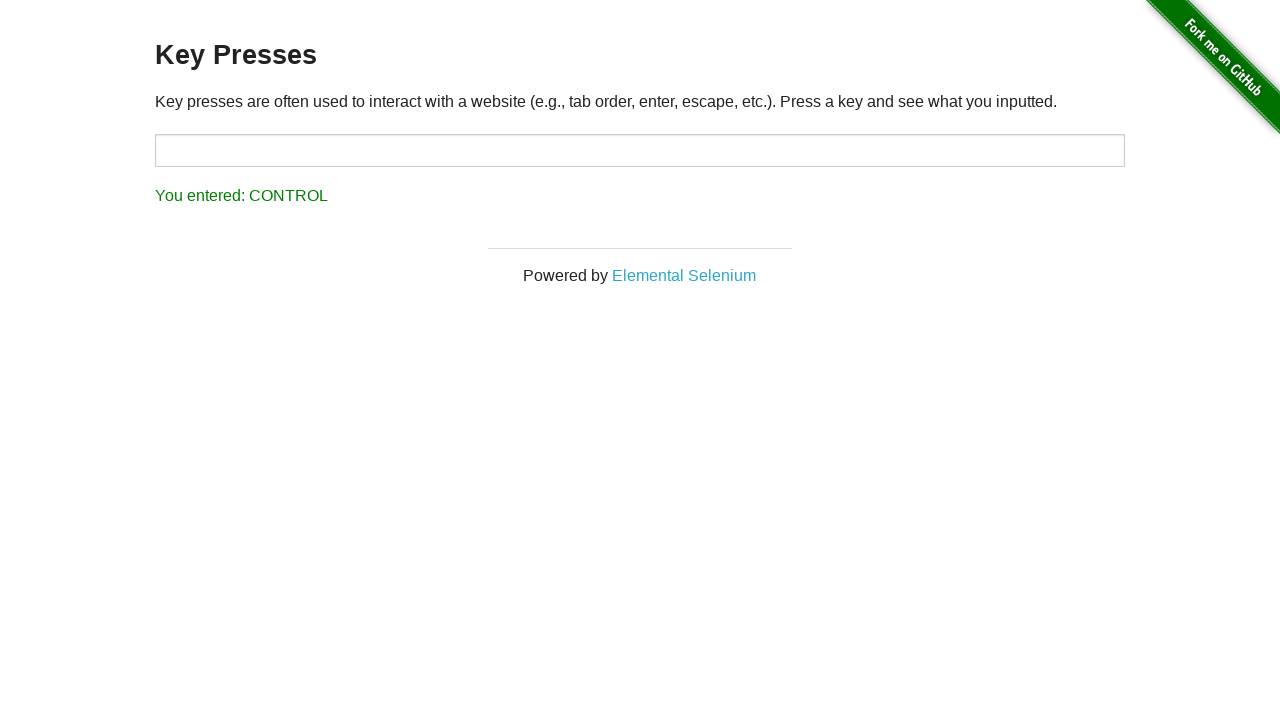

Pressed Tab key
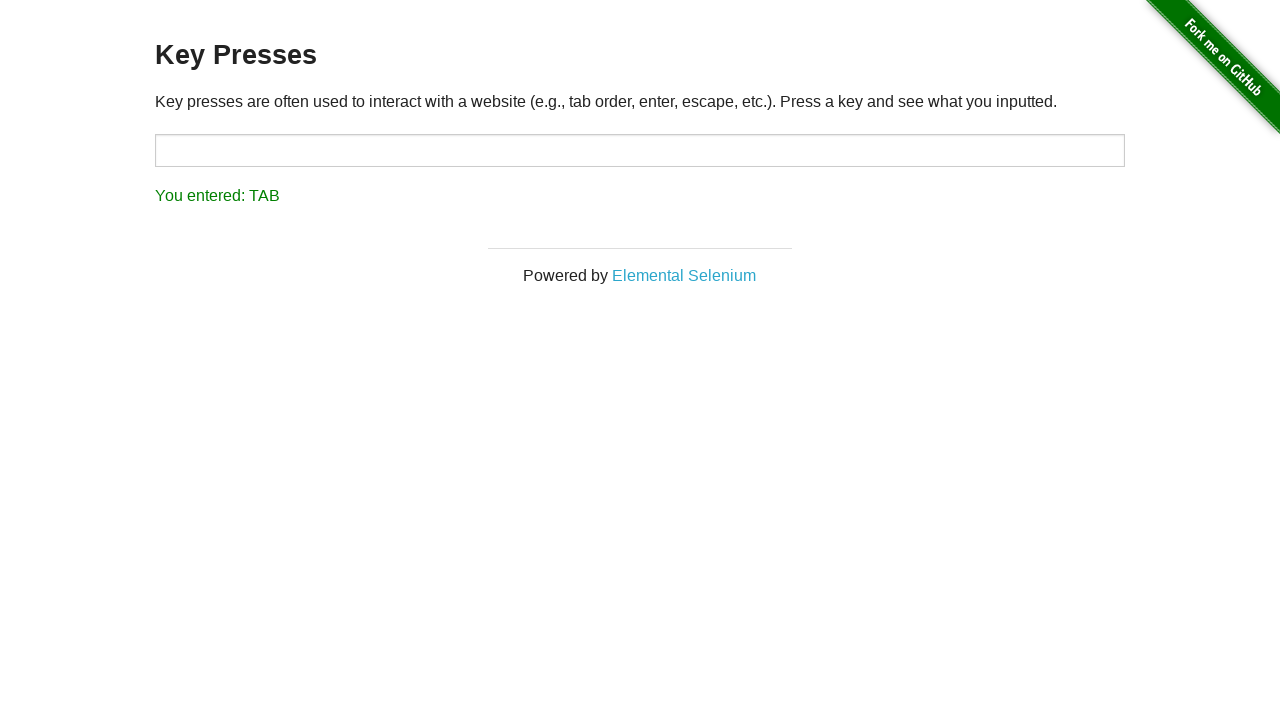

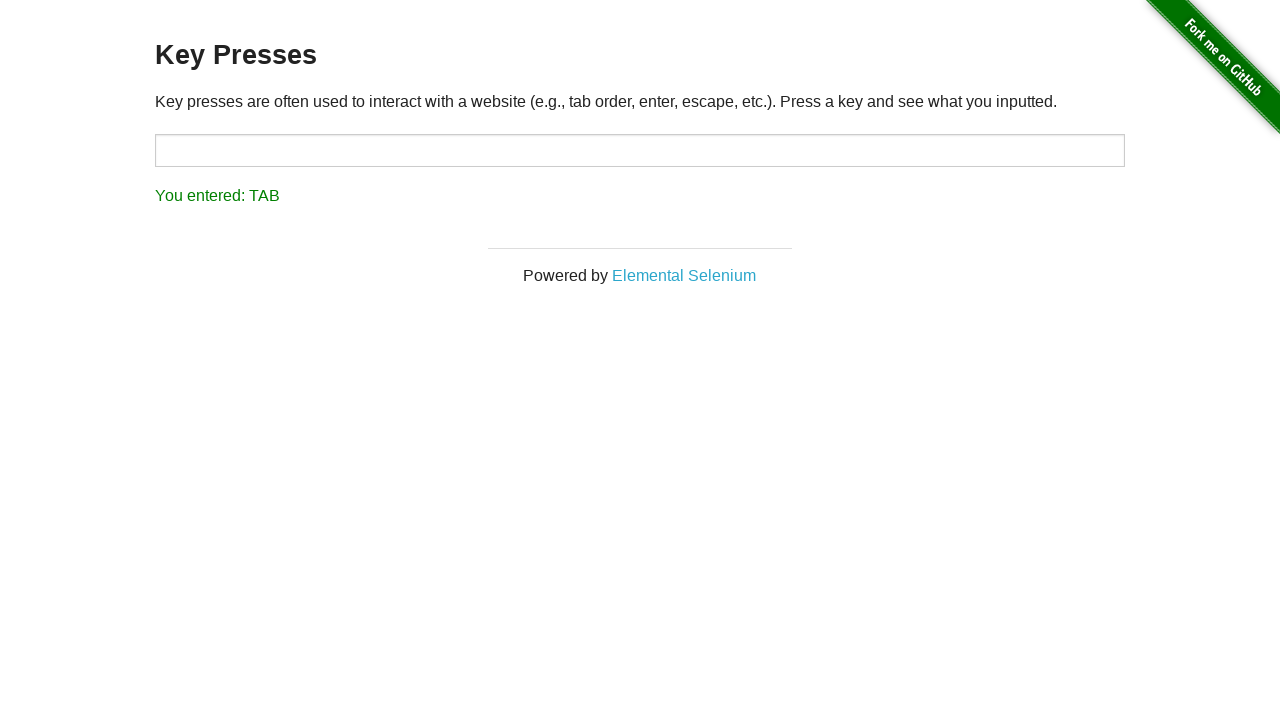